Tests JavaScript information alert by clicking the alert button, accepting the alert, and verifying the success message is displayed

Starting URL: http://practice.cydeo.com/javascript_alerts

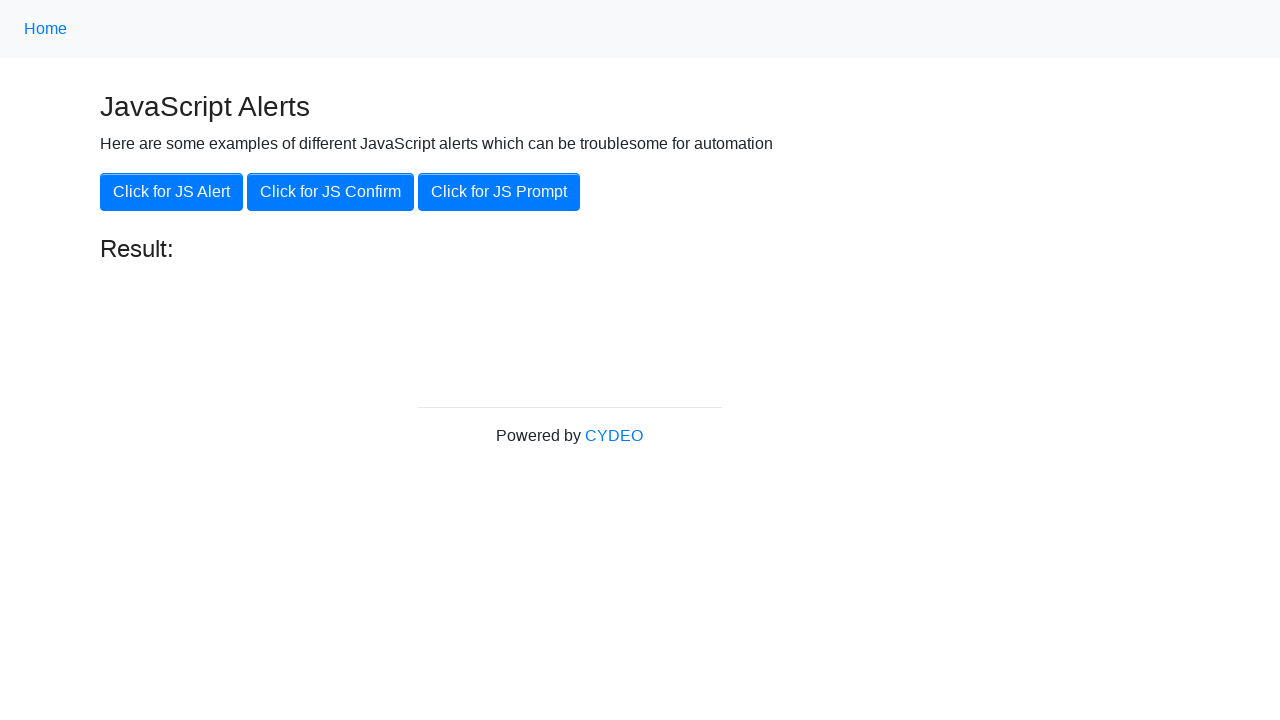

Clicked the JavaScript alert button at (172, 192) on xpath=//button[@onclick='jsAlert()']
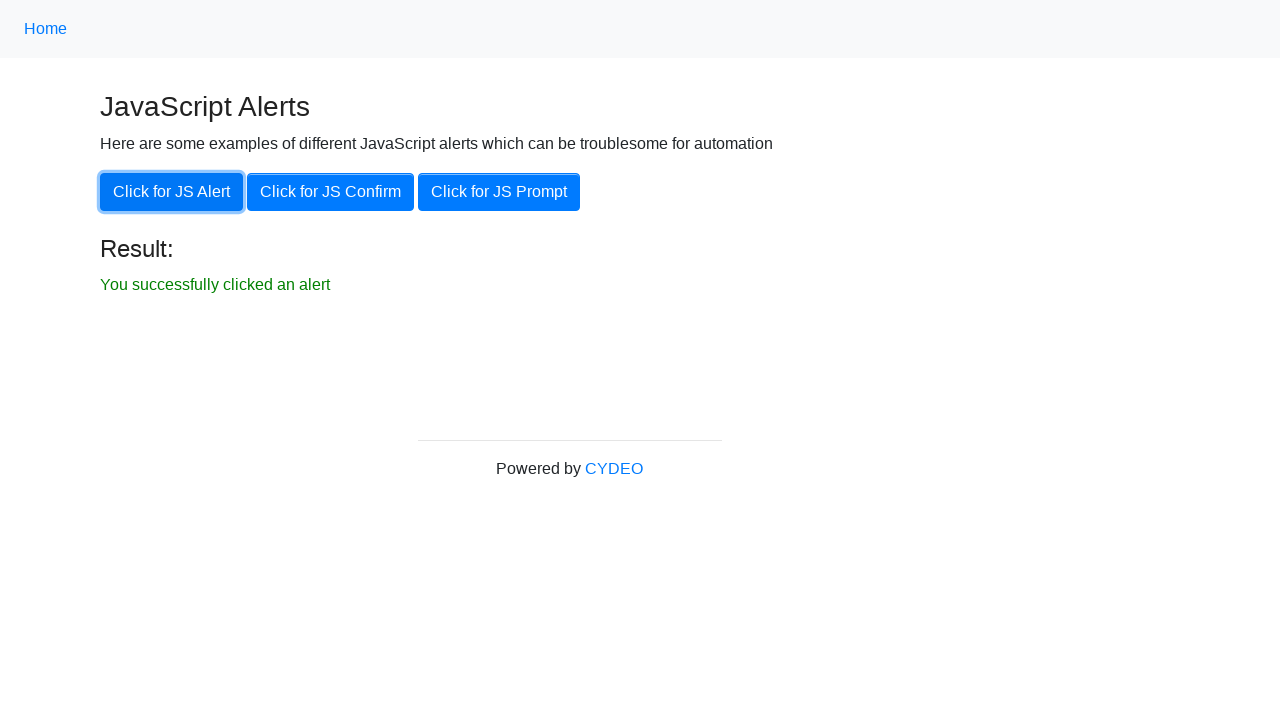

Set up dialog handler to accept the alert
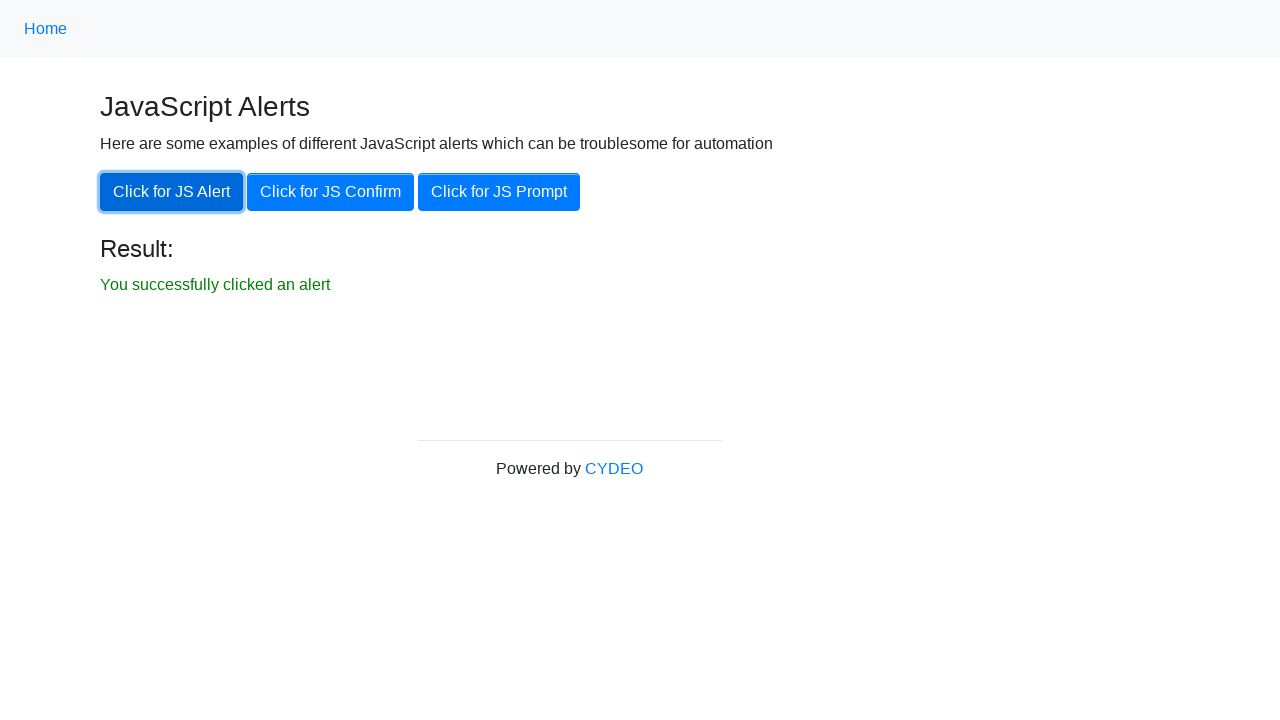

Success message element appeared on page
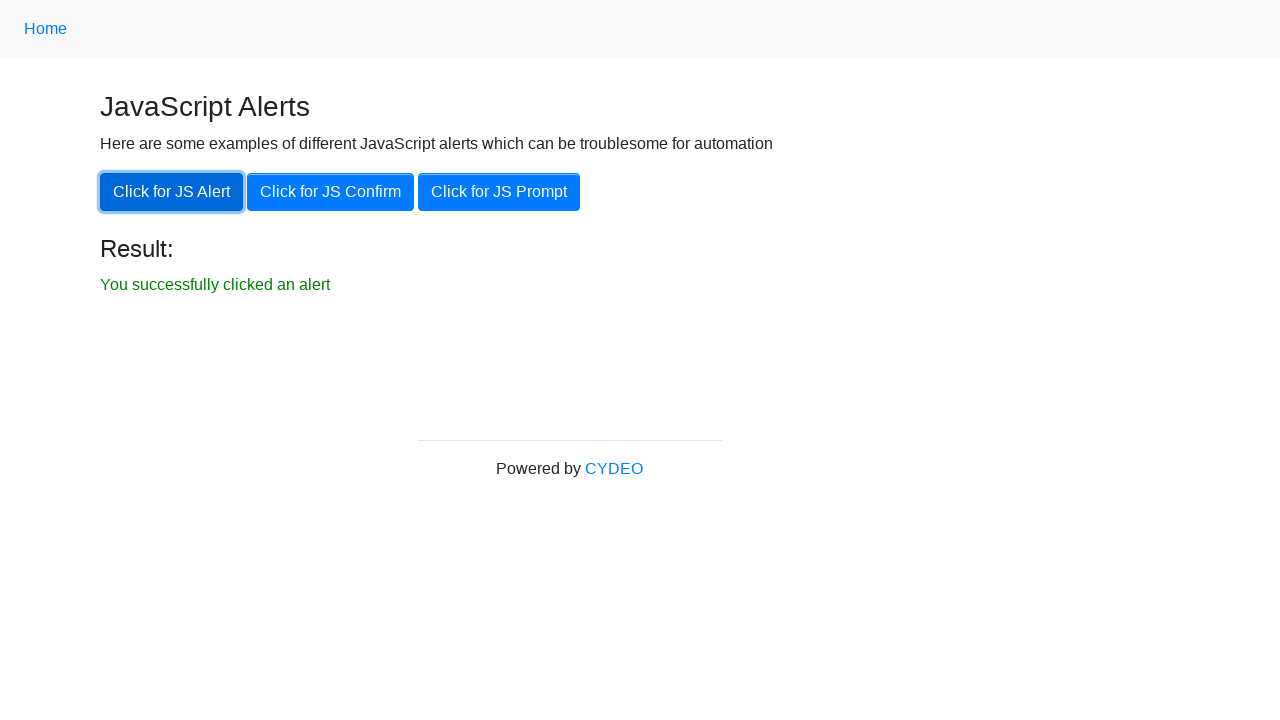

Located the result message element
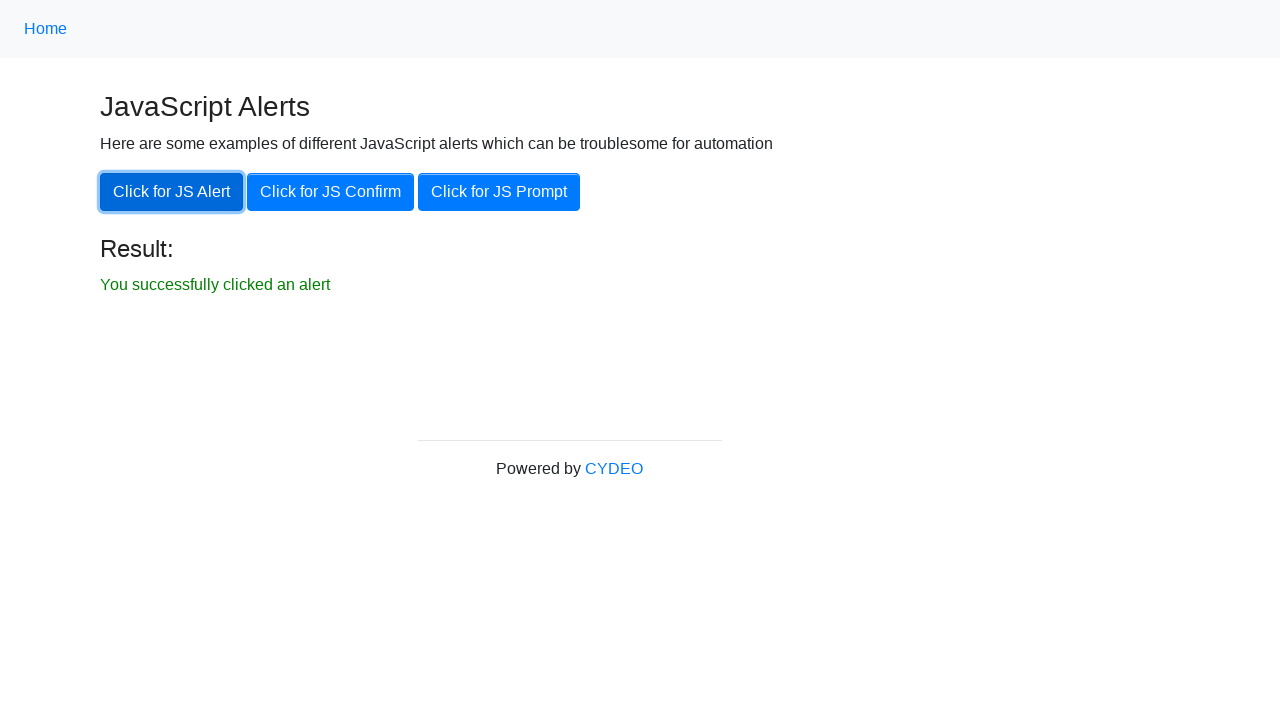

Verified result message is visible
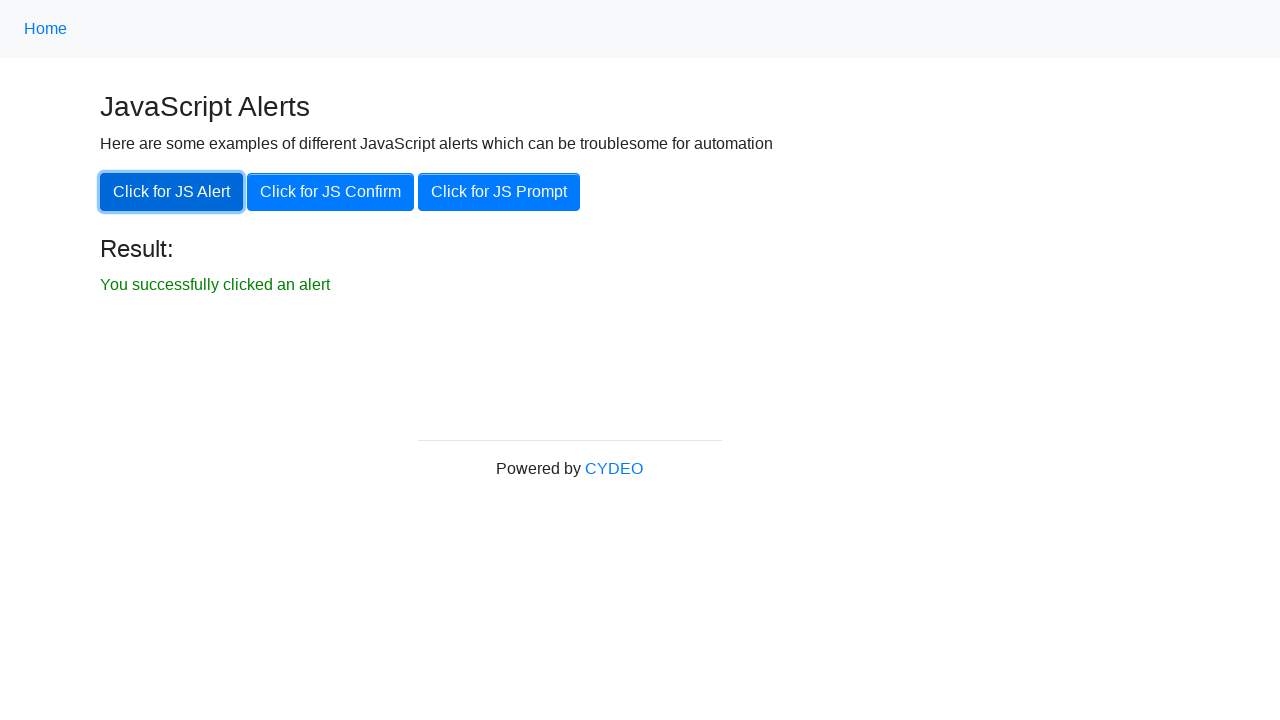

Verified result message text is 'You successfully clicked an alert'
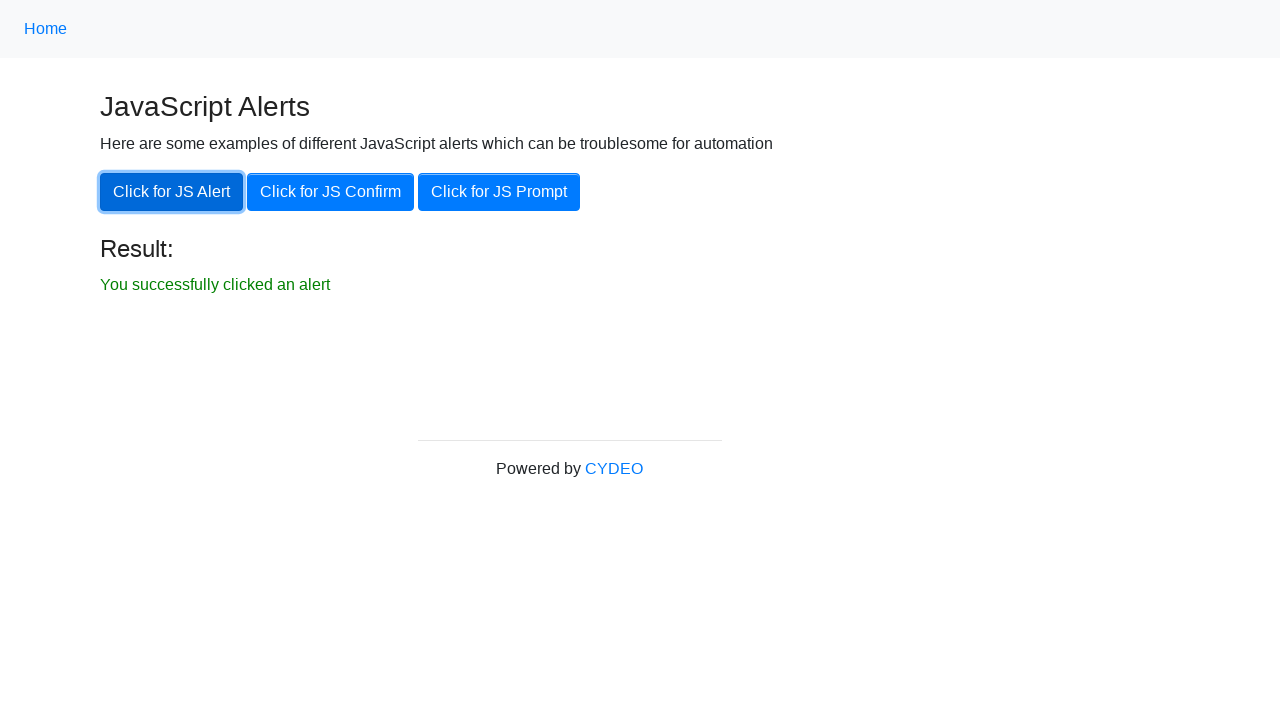

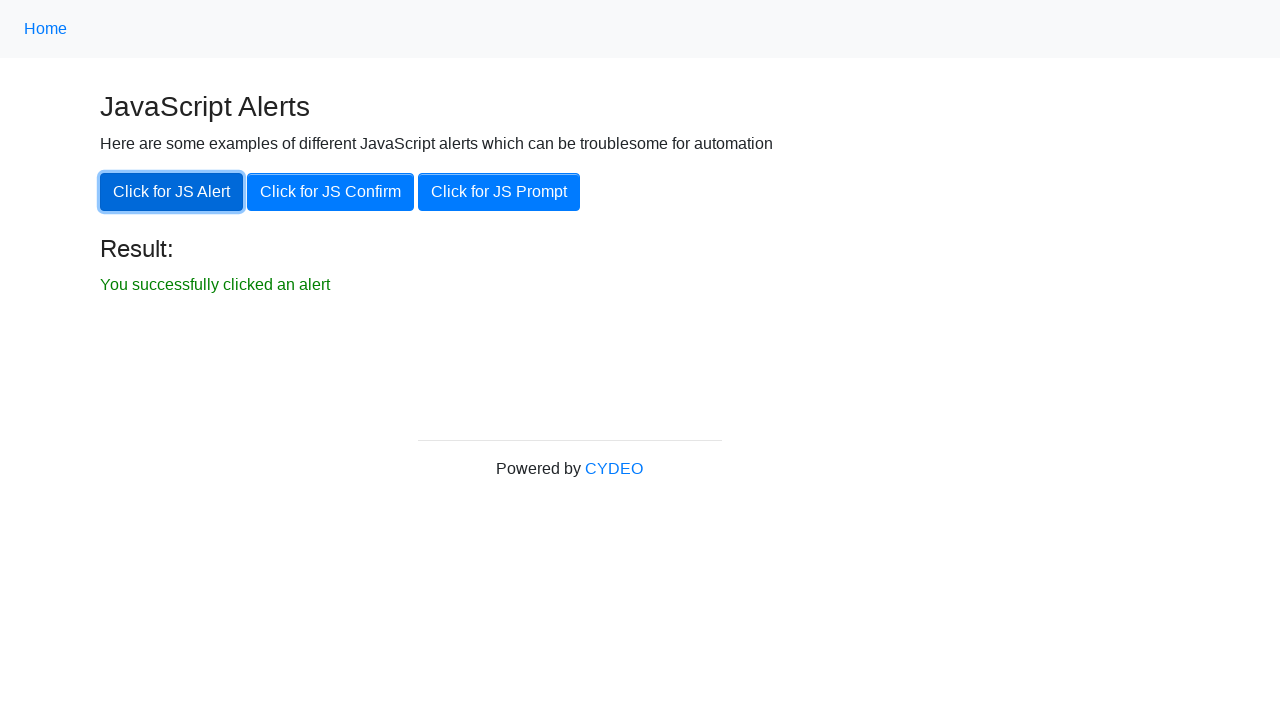